Tests the notification message functionality by clicking a link that triggers a notification and verifying that a notification message appears (either success or failure message).

Starting URL: http://the-internet.herokuapp.com/notification_message_rendered

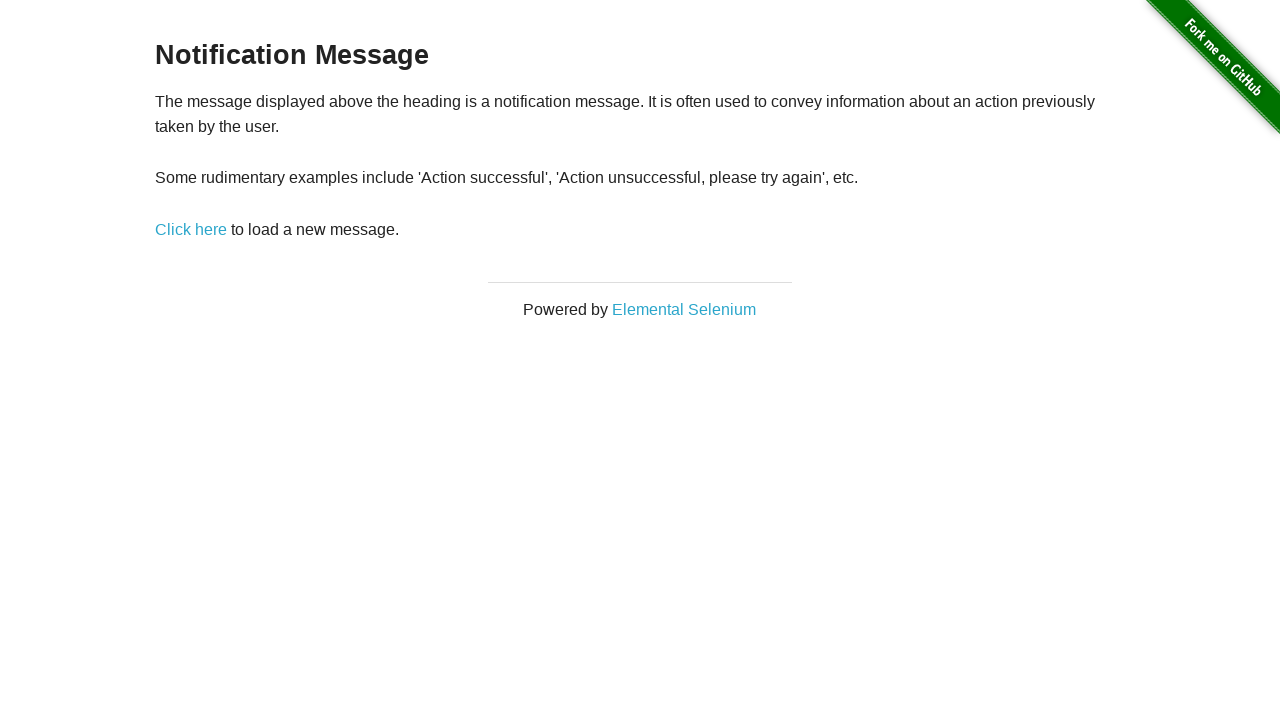

Clicked 'Click here' link to trigger notification message at (191, 229) on xpath=//*[@id='content']/div/p/a
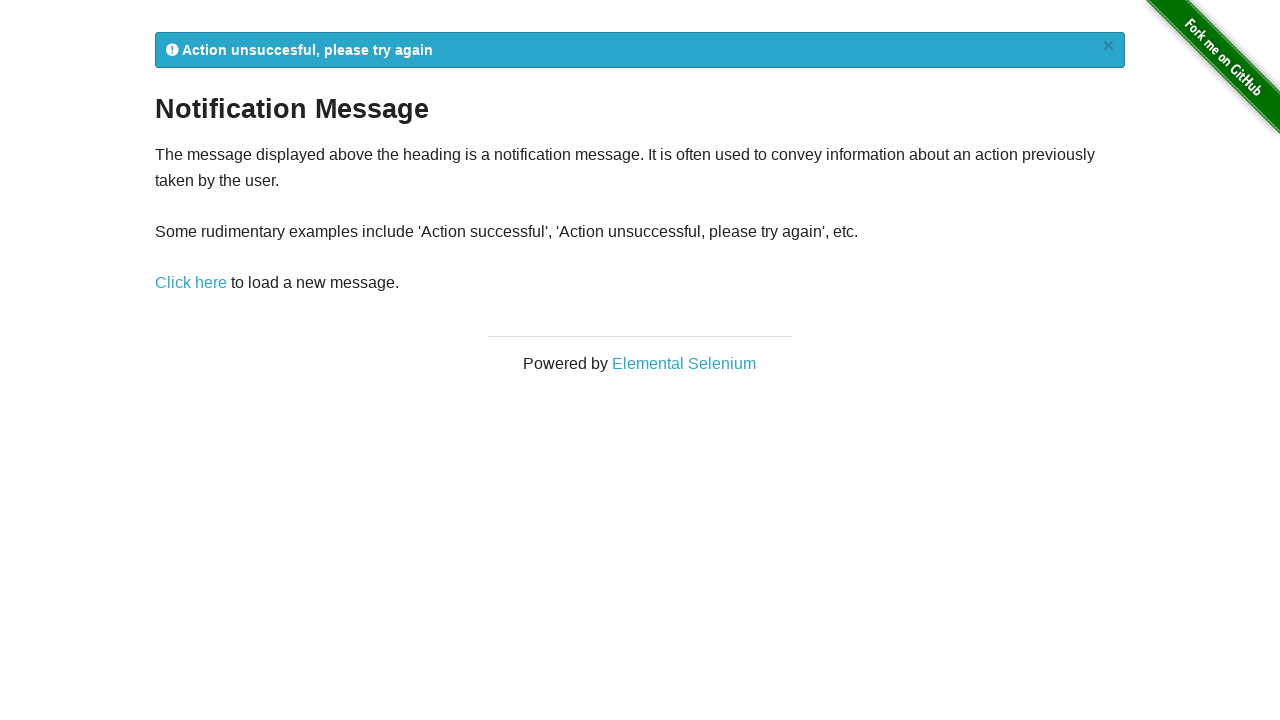

Notification message element loaded
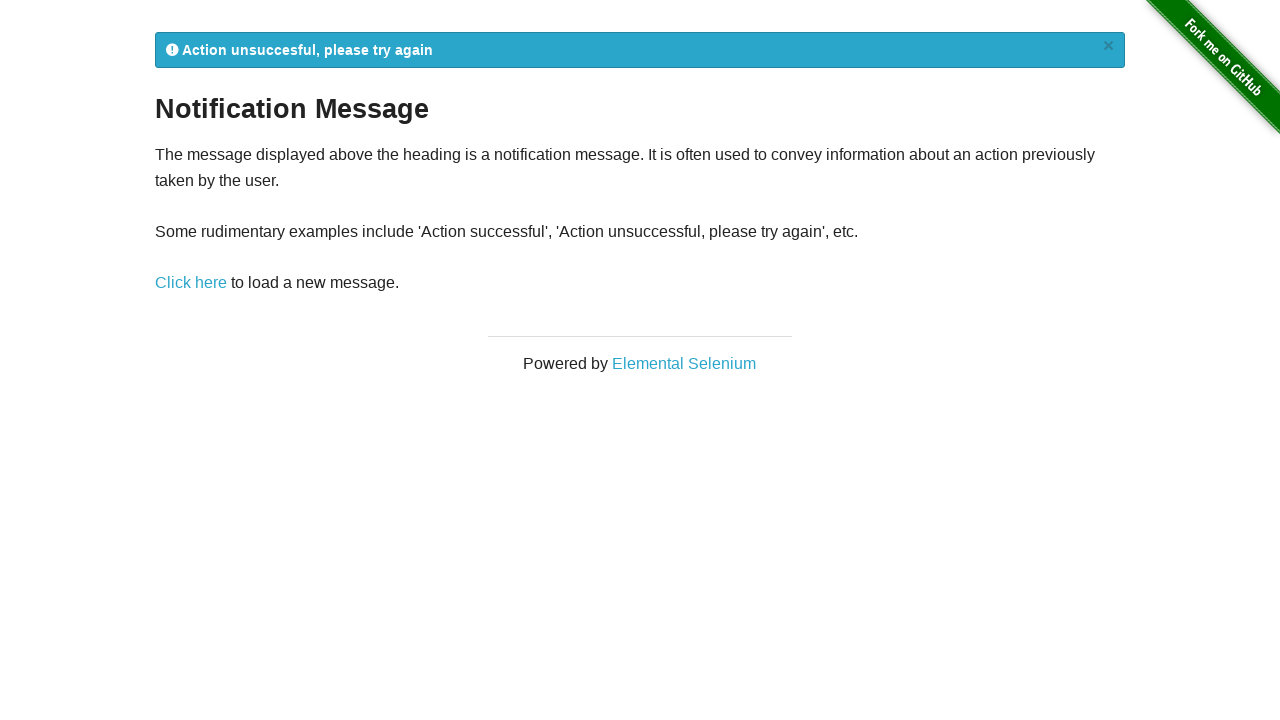

Retrieved notification text: 'Action unsuccesful, please try again
×'
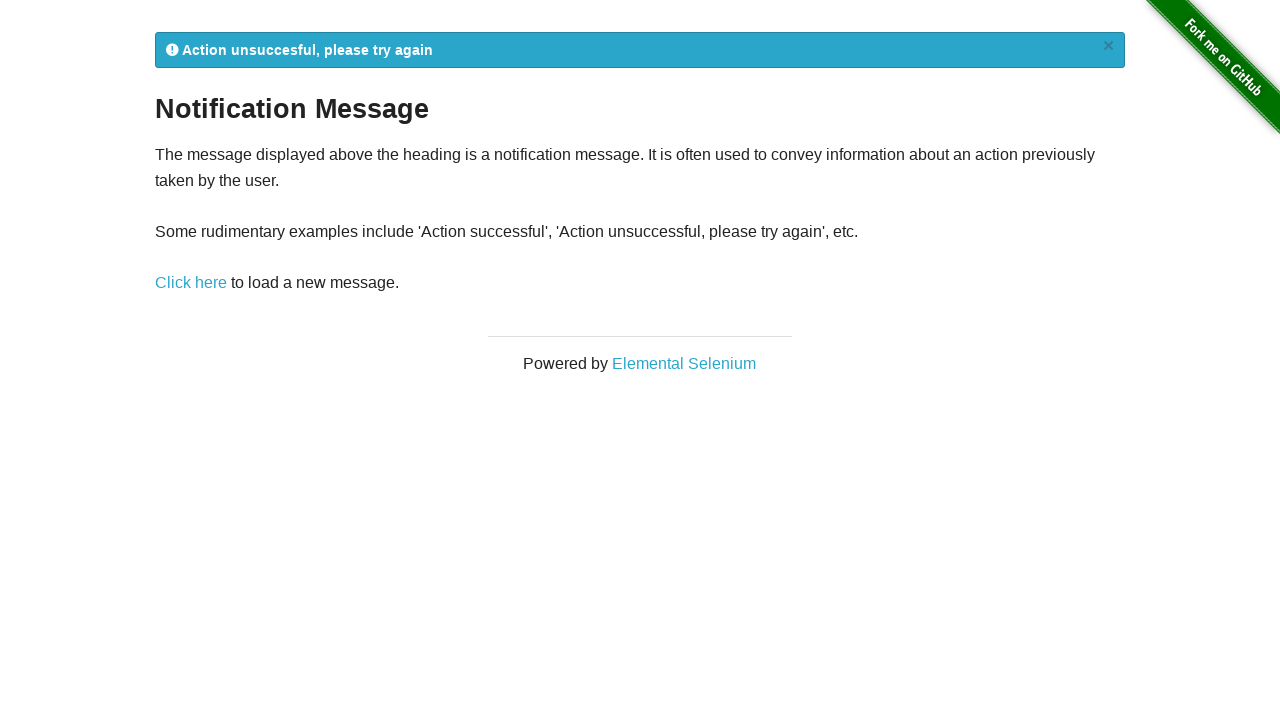

Verified notification message is valid: 'Action unsuccesful, please try again
×'
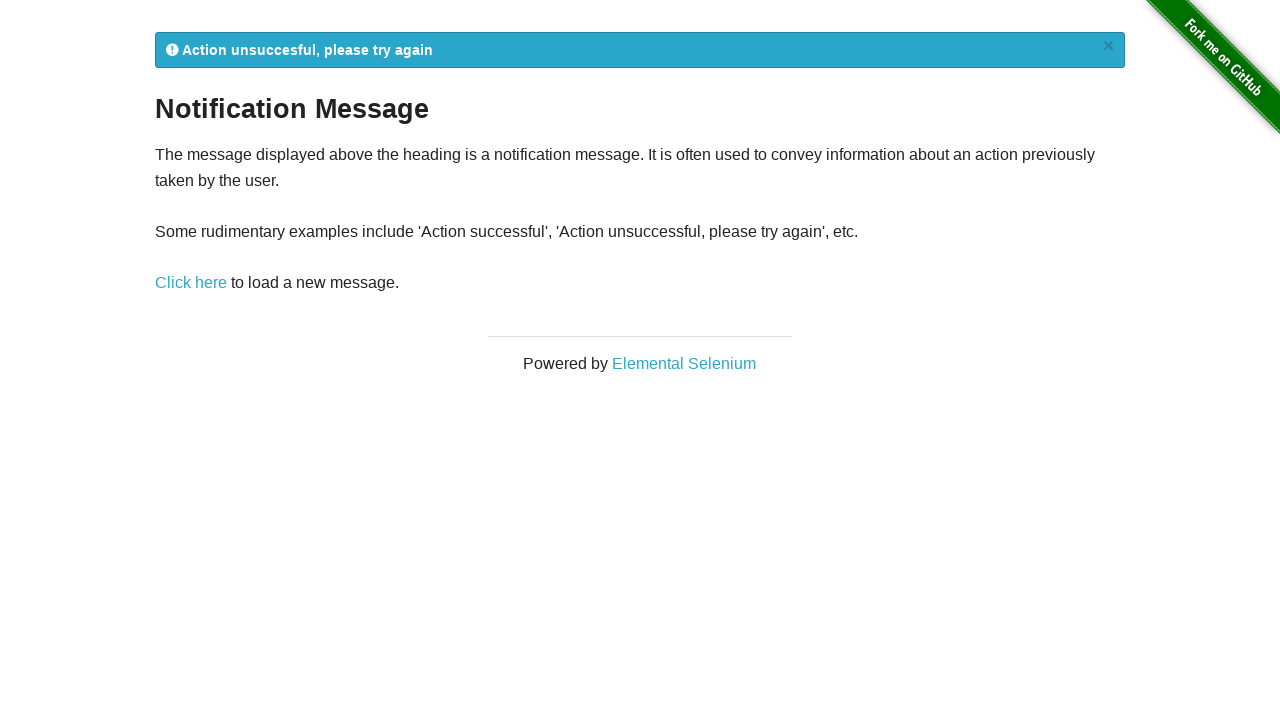

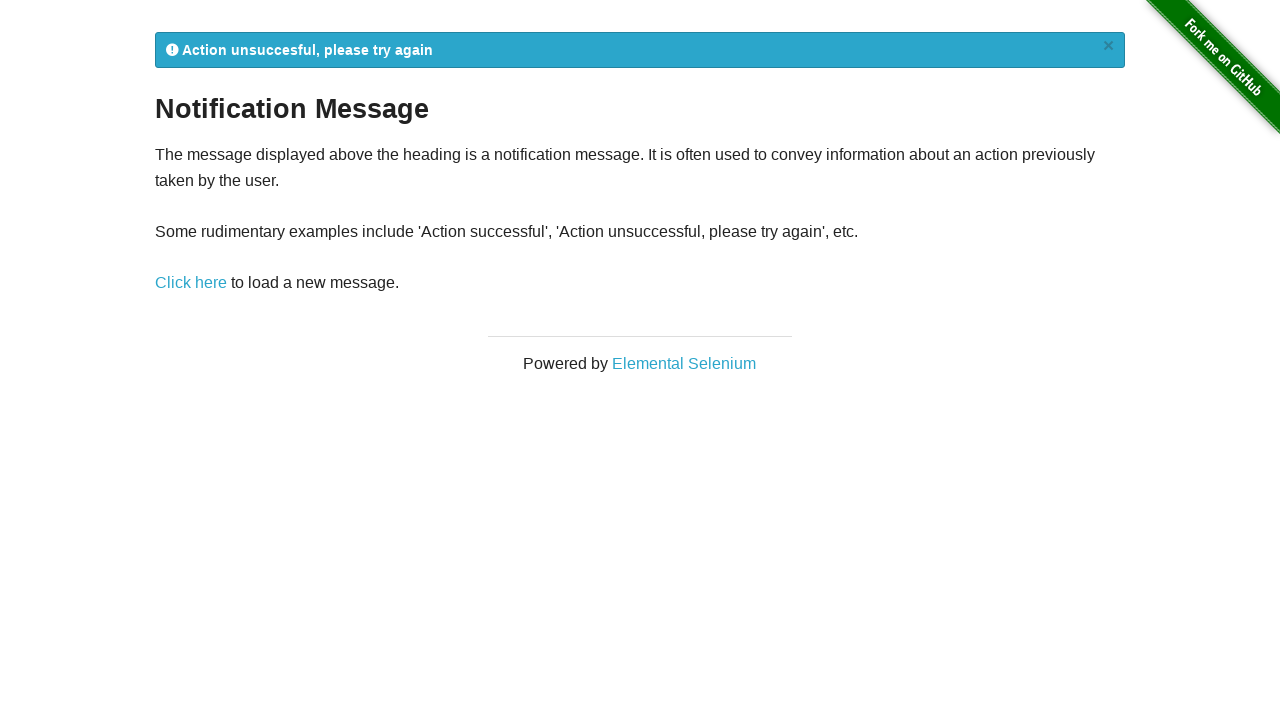